Navigates to Microsoft Edge WebDriver download page and clicks on the first download link to initiate a file download

Starting URL: https://developer.microsoft.com/zh-cn/microsoft-edge/tools/webdriver/?form=MA13LH

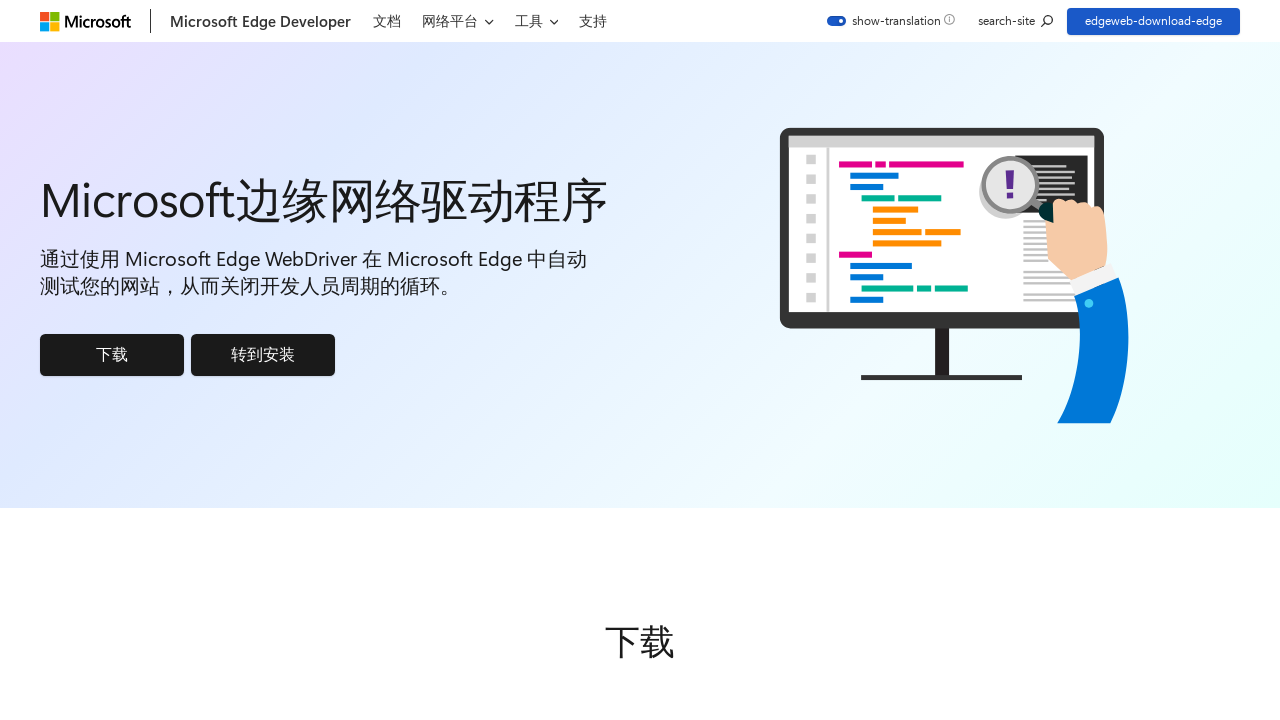

Waited for download links to become visible
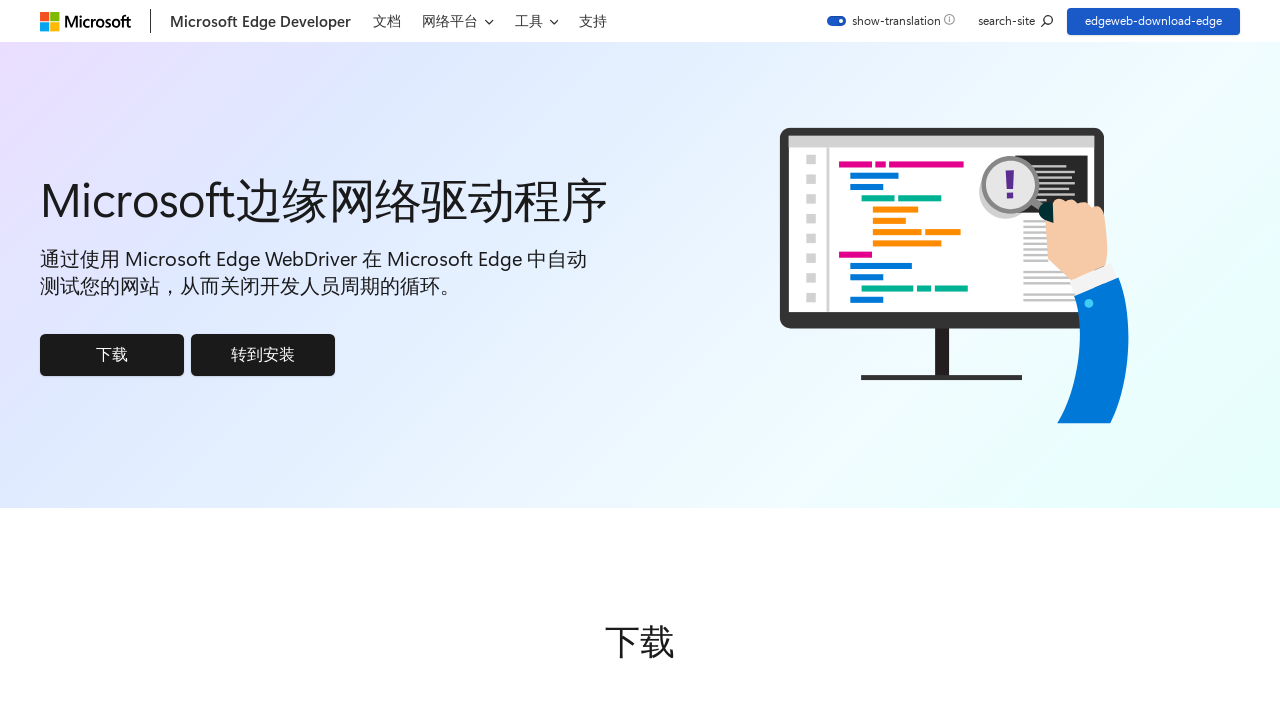

Retrieved all download links from the page
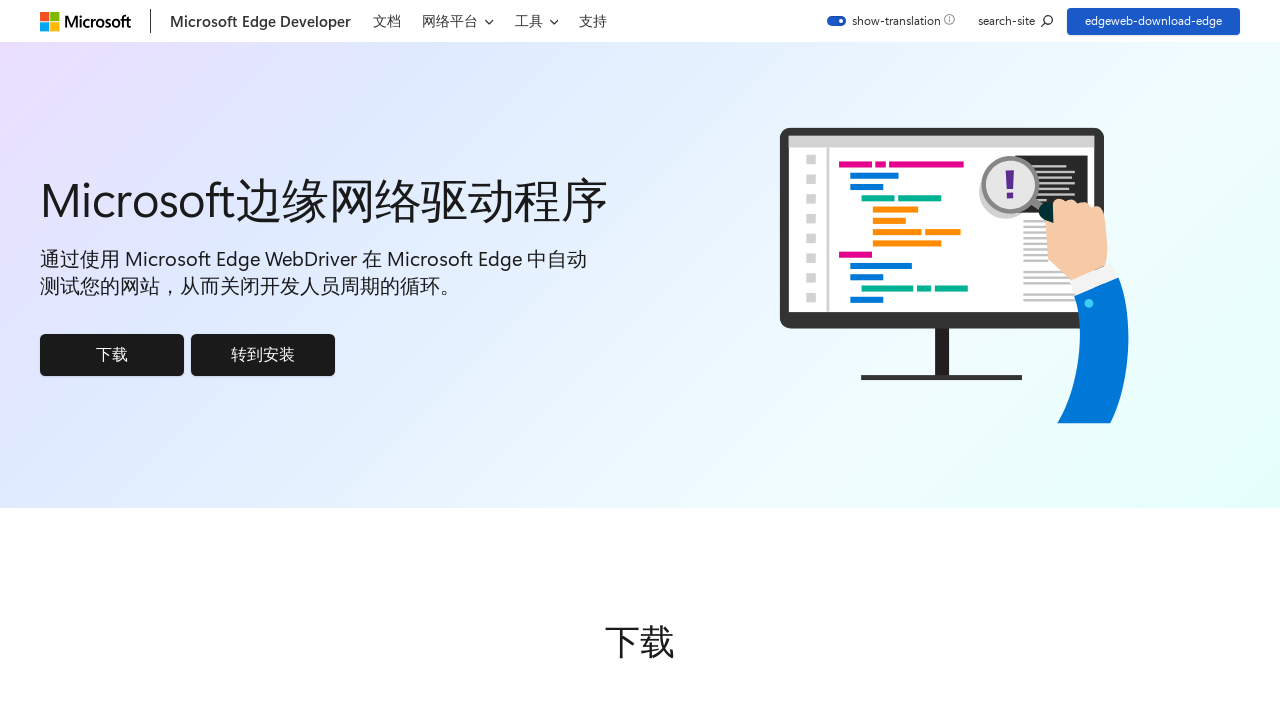

Clicked the first download link to initiate file download
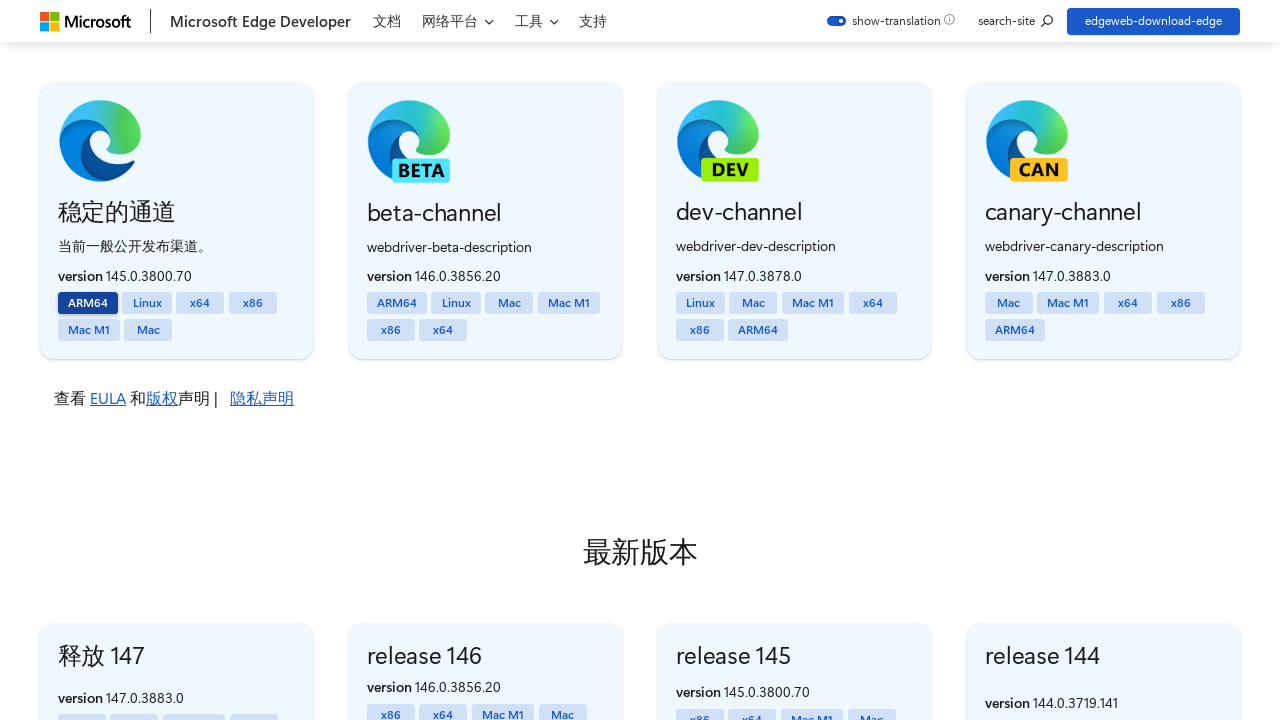

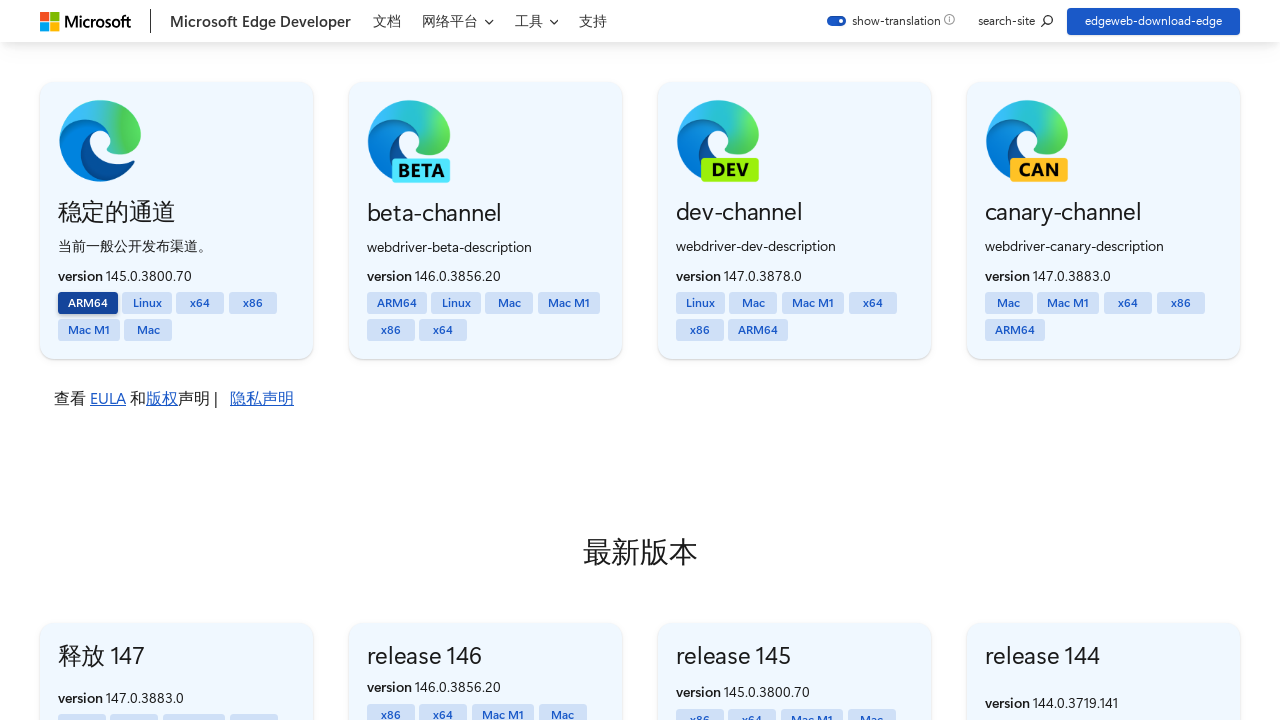